Navigates to osinit.ru while blocking image resources (png, jpg, jpeg, svg) from loading.

Starting URL: https://osinit.ru/

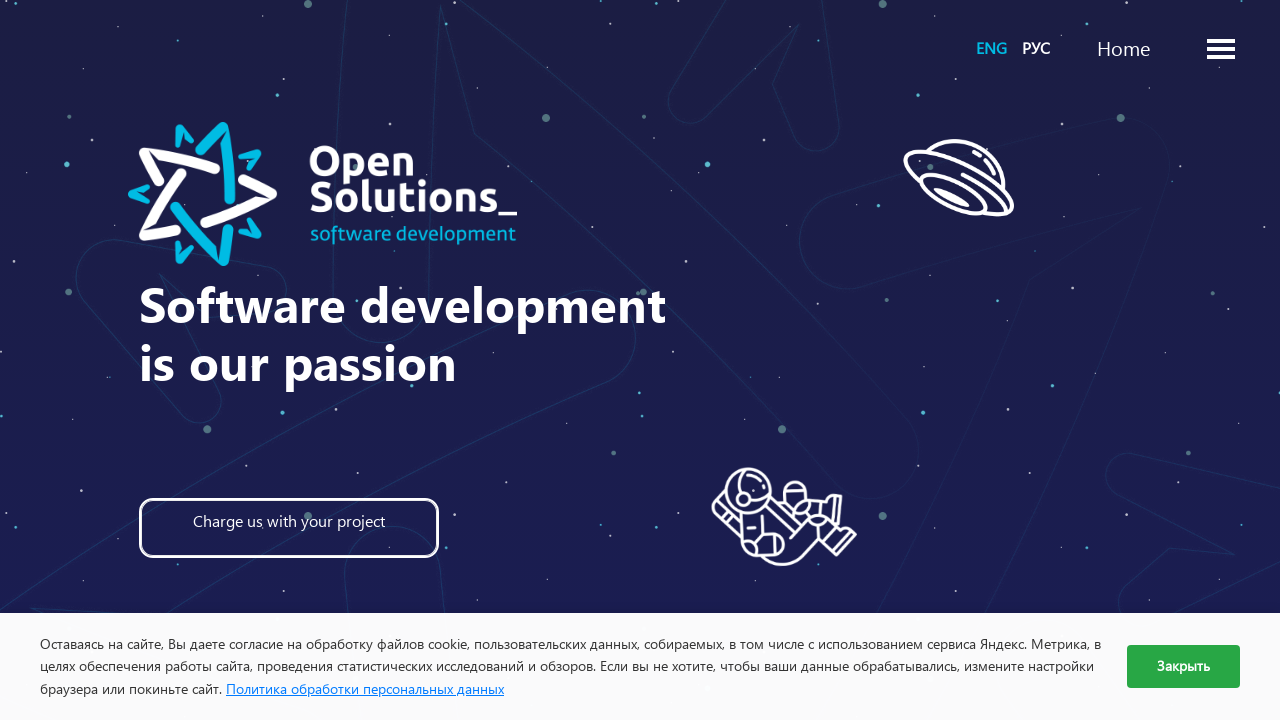

Set up route handler to block image resources (png, jpg, jpeg, svg)
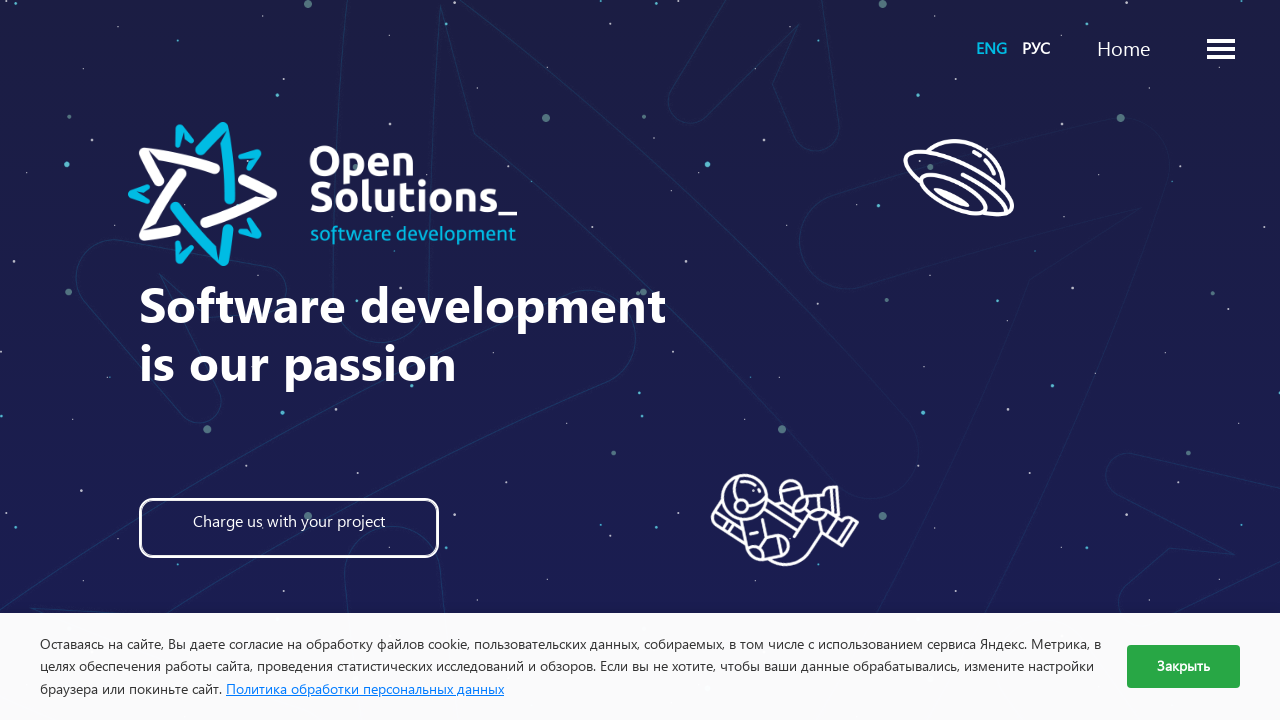

Navigated to https://osinit.ru/
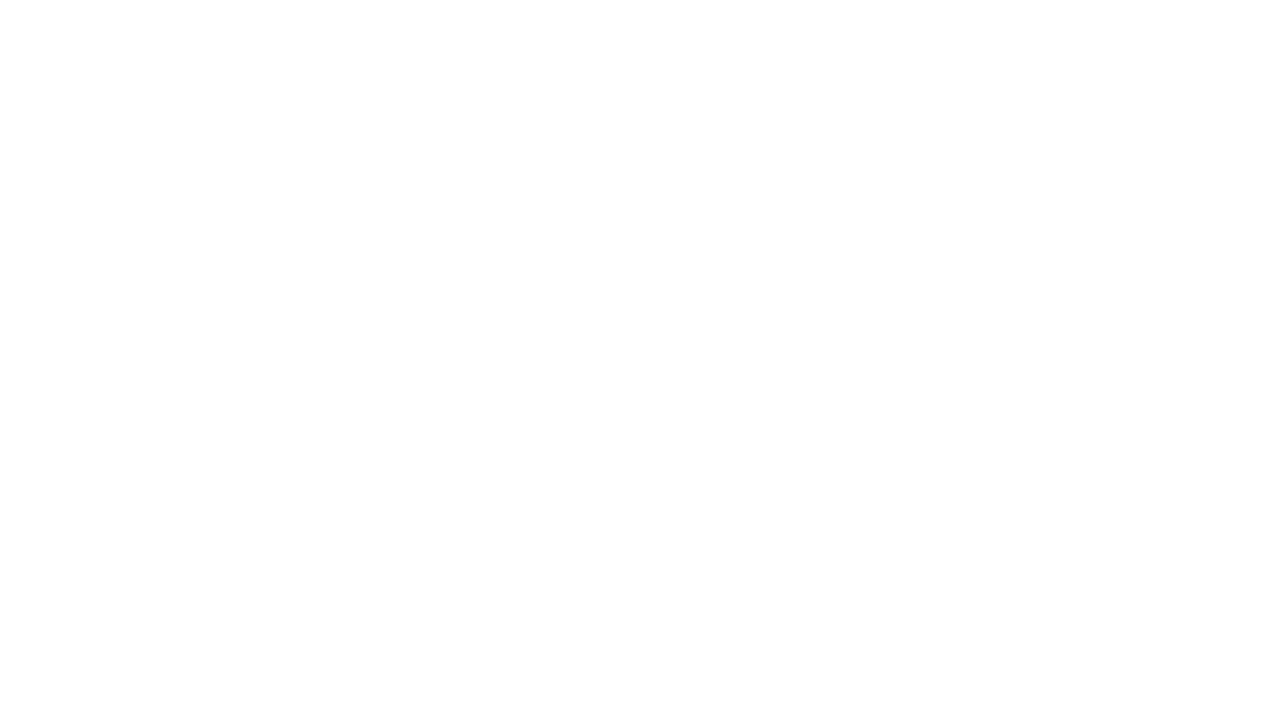

Page fully loaded with networkidle state (images blocked)
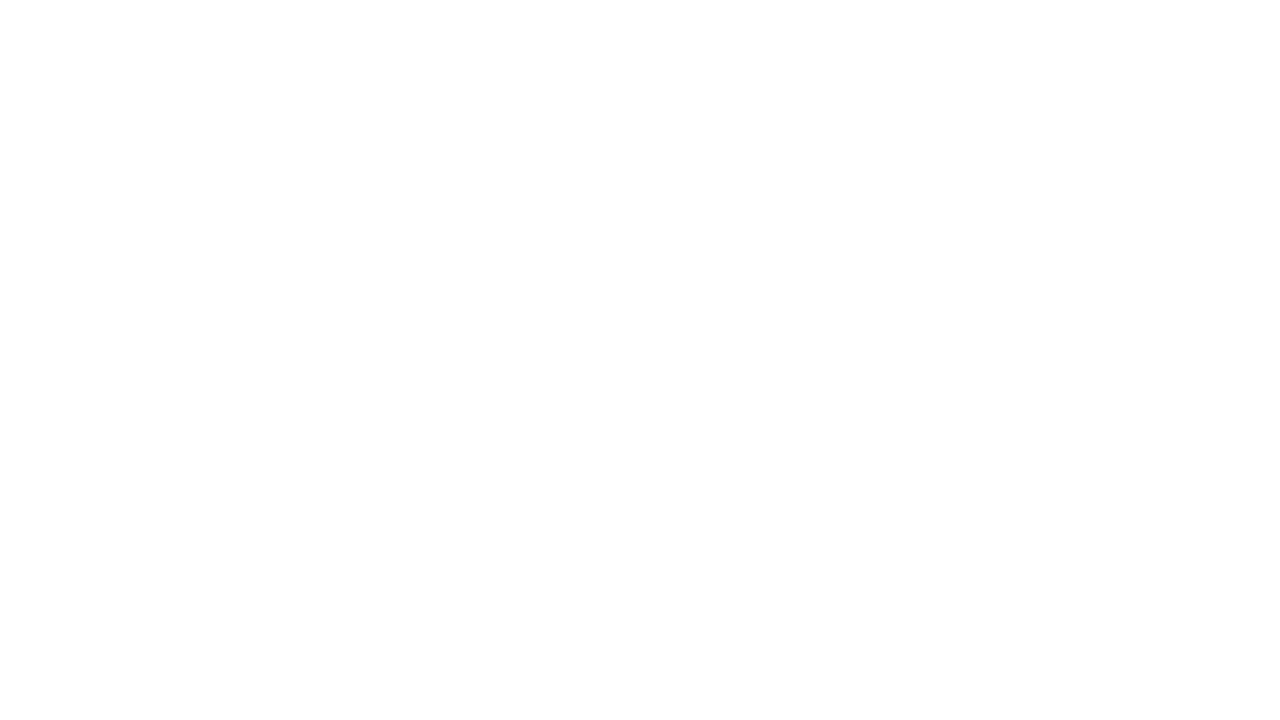

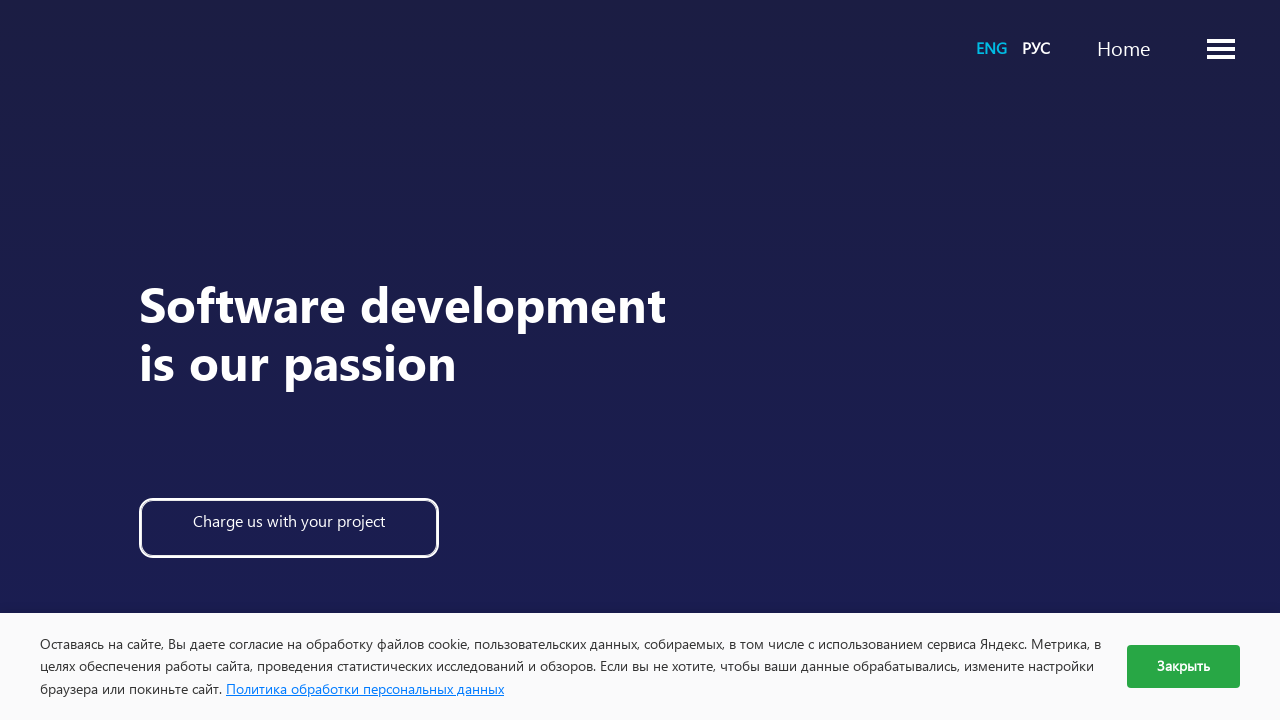